Tests registration form by submitting with special characters in the last name field

Starting URL: https://www.sharelane.com/cgi-bin/register.py?page=1&zip_code=12345

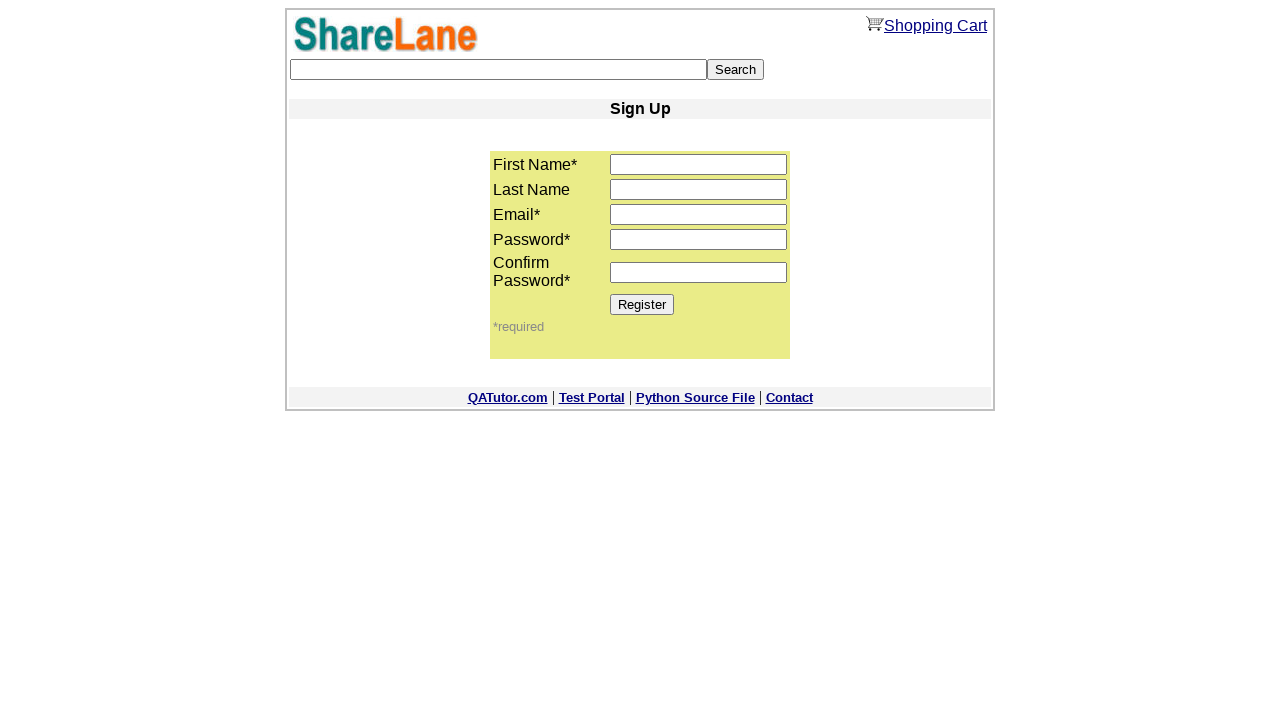

Filled first name field with 'John' on input[name='first_name']
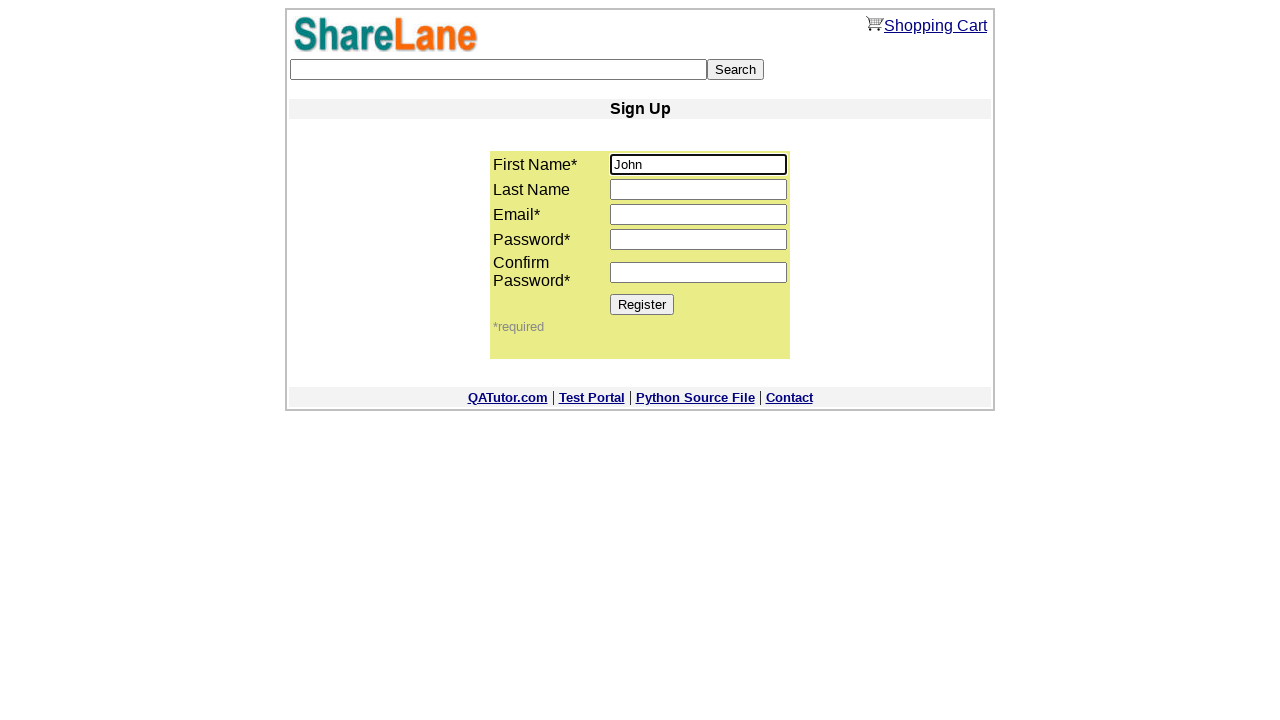

Filled last name field with special characters '!@#$%^&&*()' on input[name='last_name']
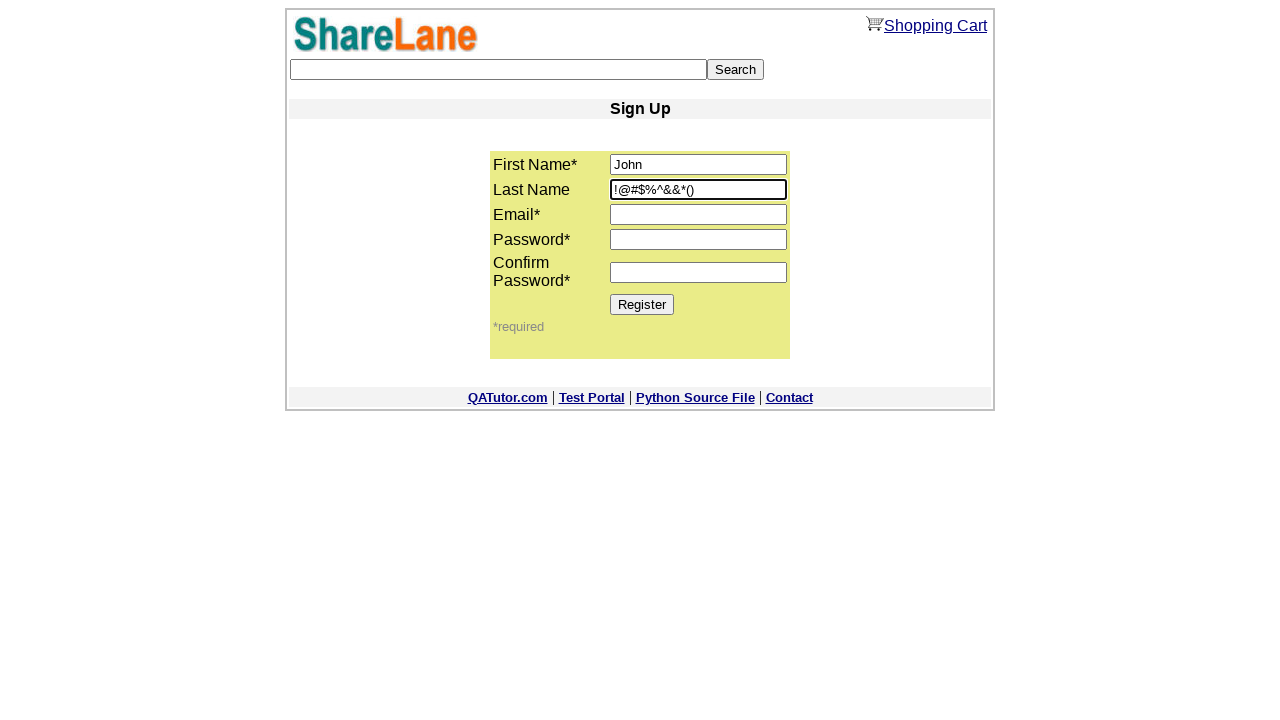

Filled email field with 'john789@gmail.com' on input[name='email']
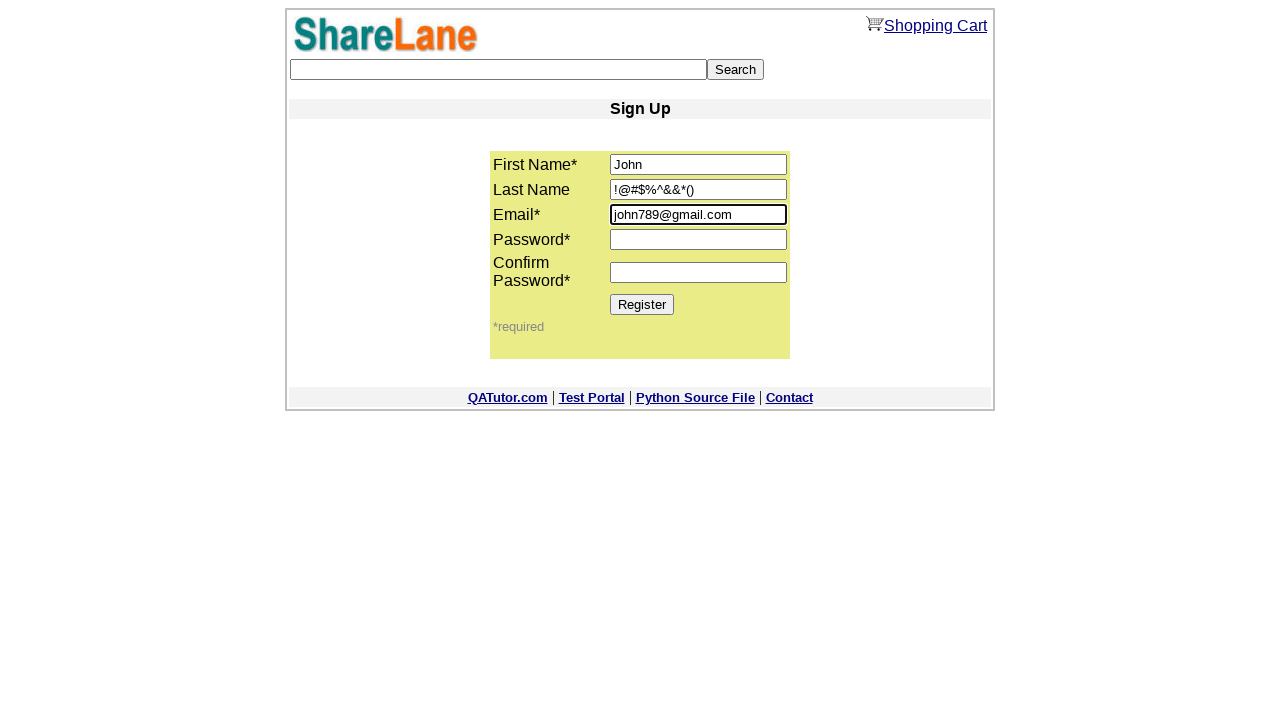

Filled password field with 'qwerty' on input[name='password1']
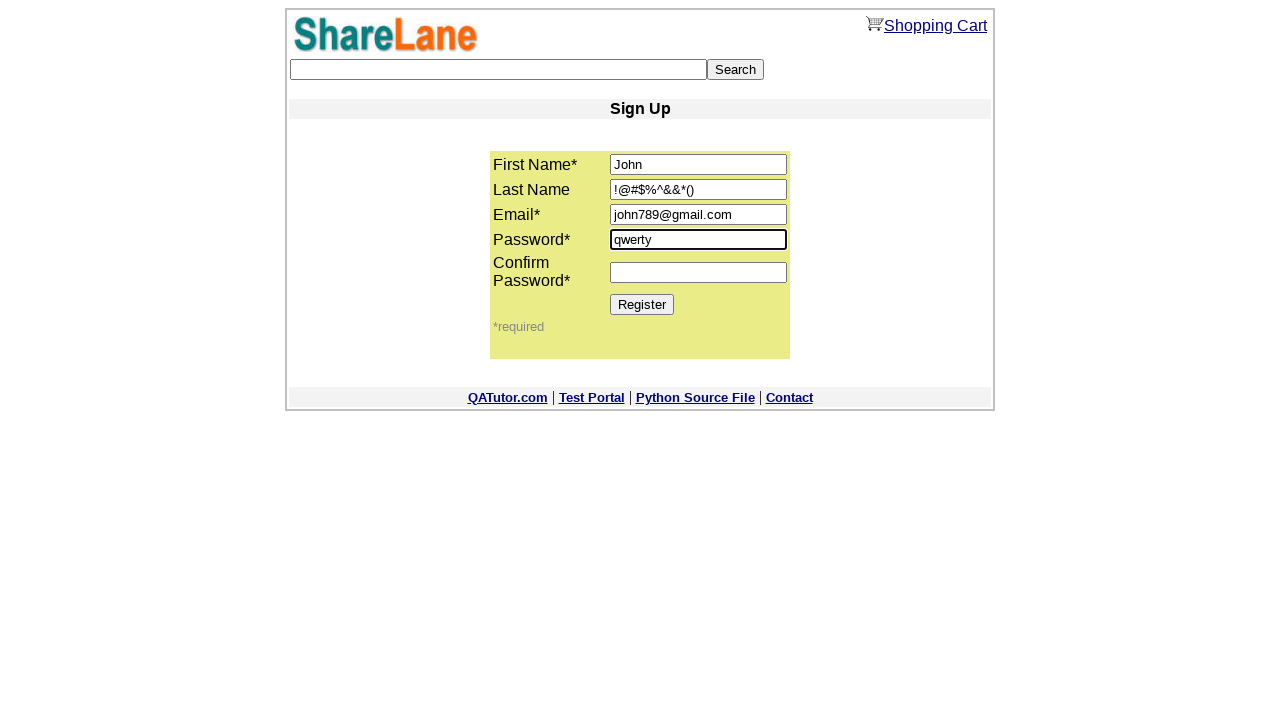

Filled password confirmation field with 'qwerty' on input[name='password2']
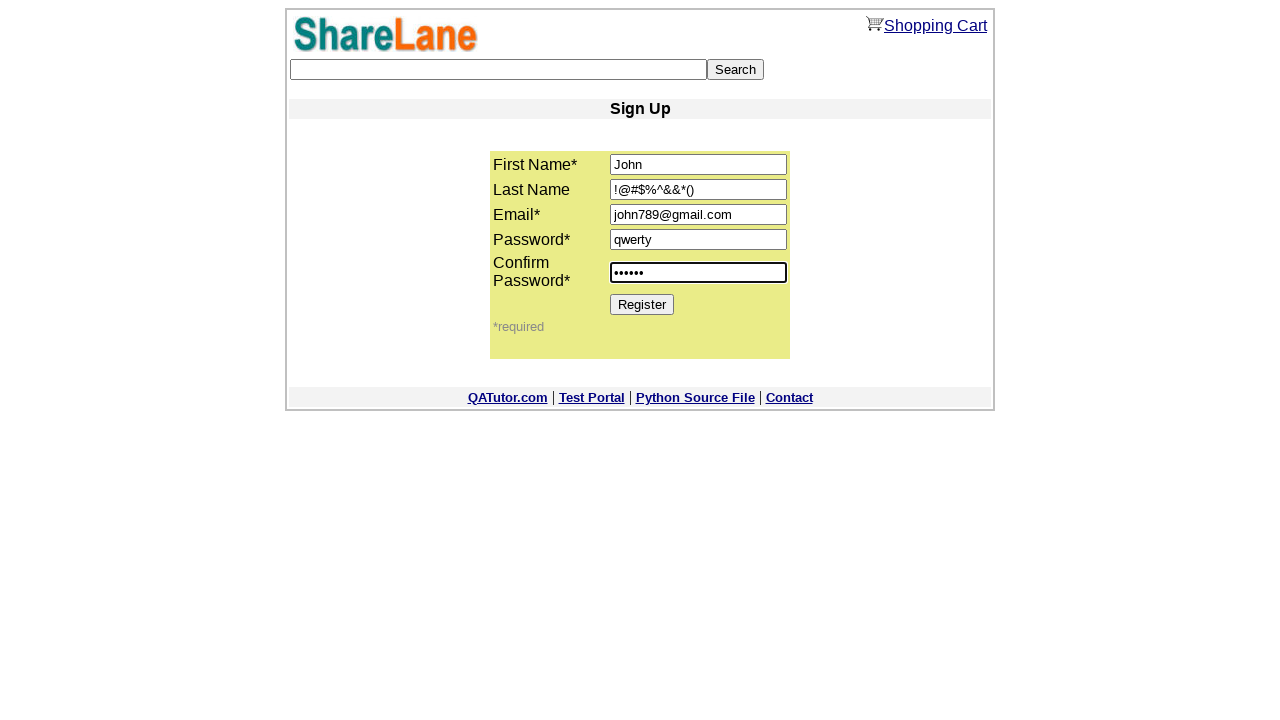

Clicked Register button to submit form with special characters in last name at (642, 304) on input[value='Register']
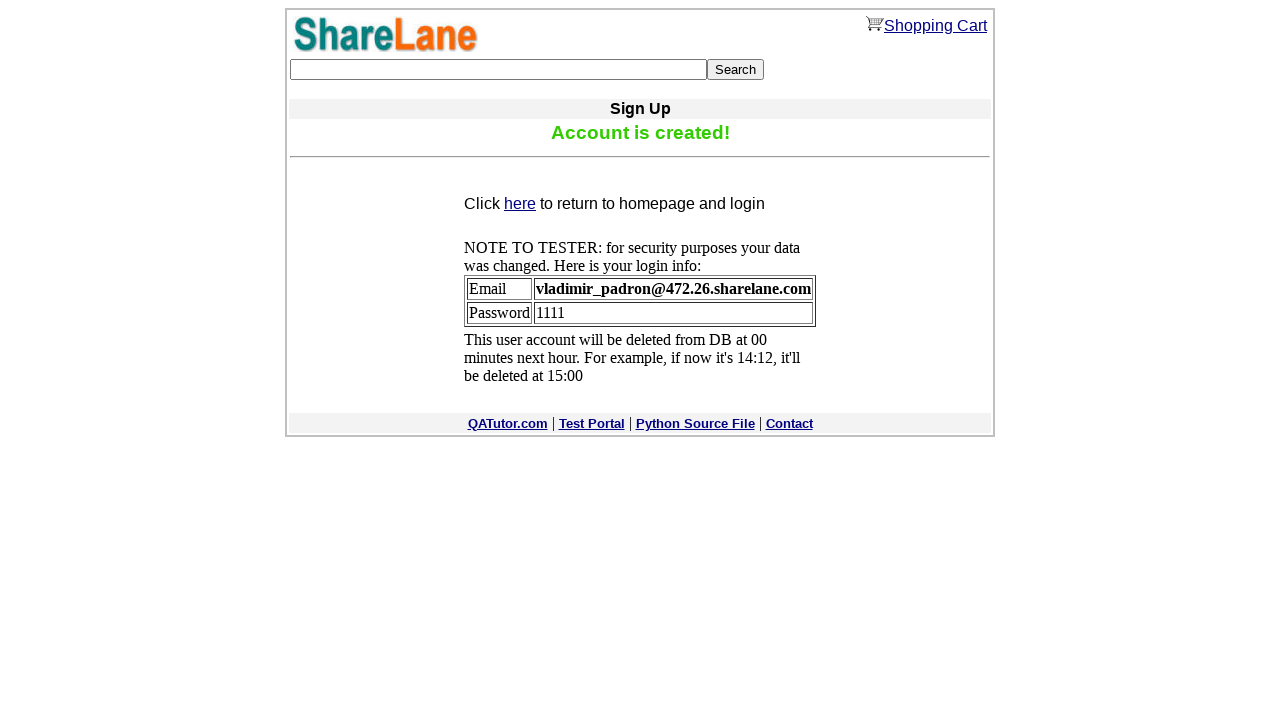

Confirmation message appeared after registration submission
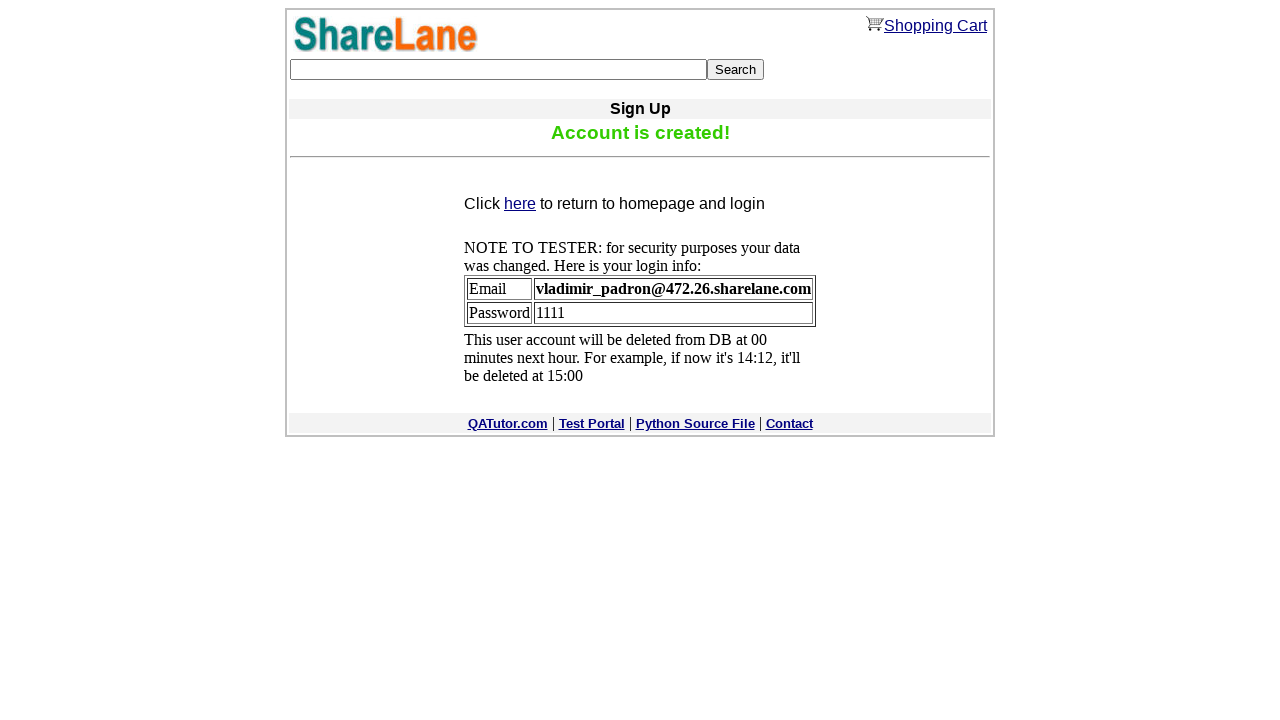

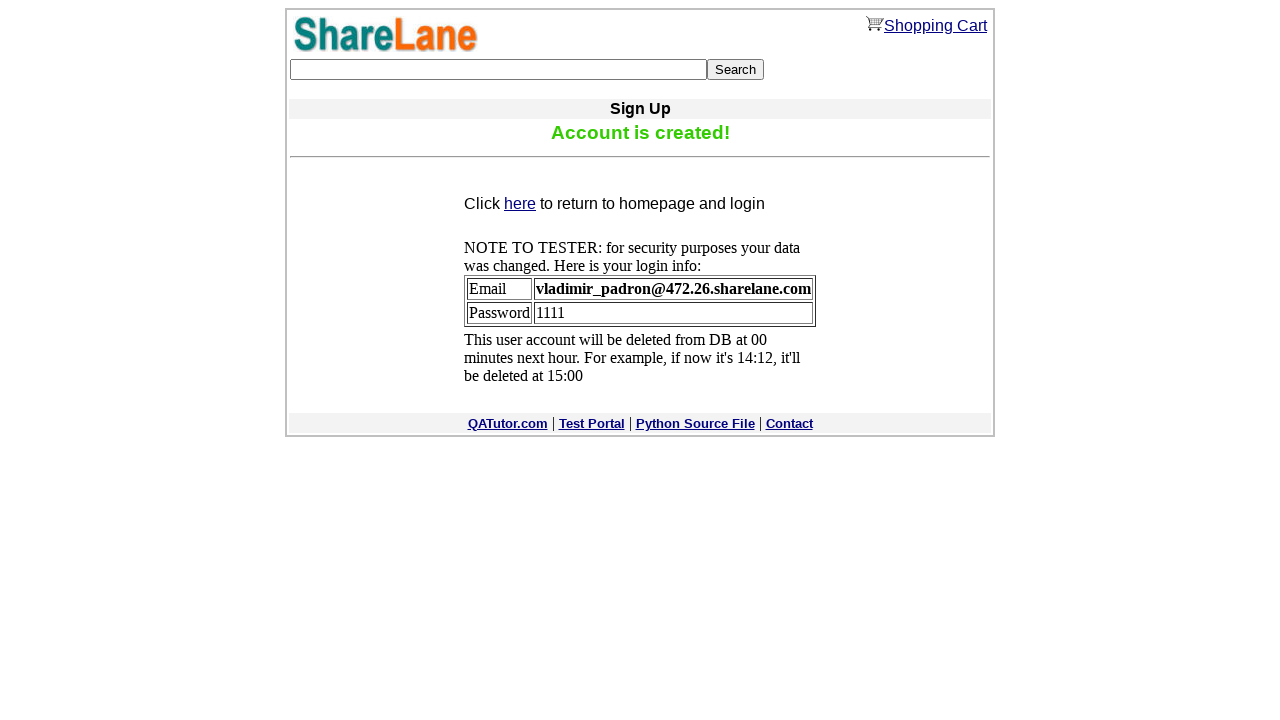